Tests text input functionality by navigating to a practice website and entering text "Mobile" into a text area element identified by id "ta1"

Starting URL: http://omayo.blogspot.com/

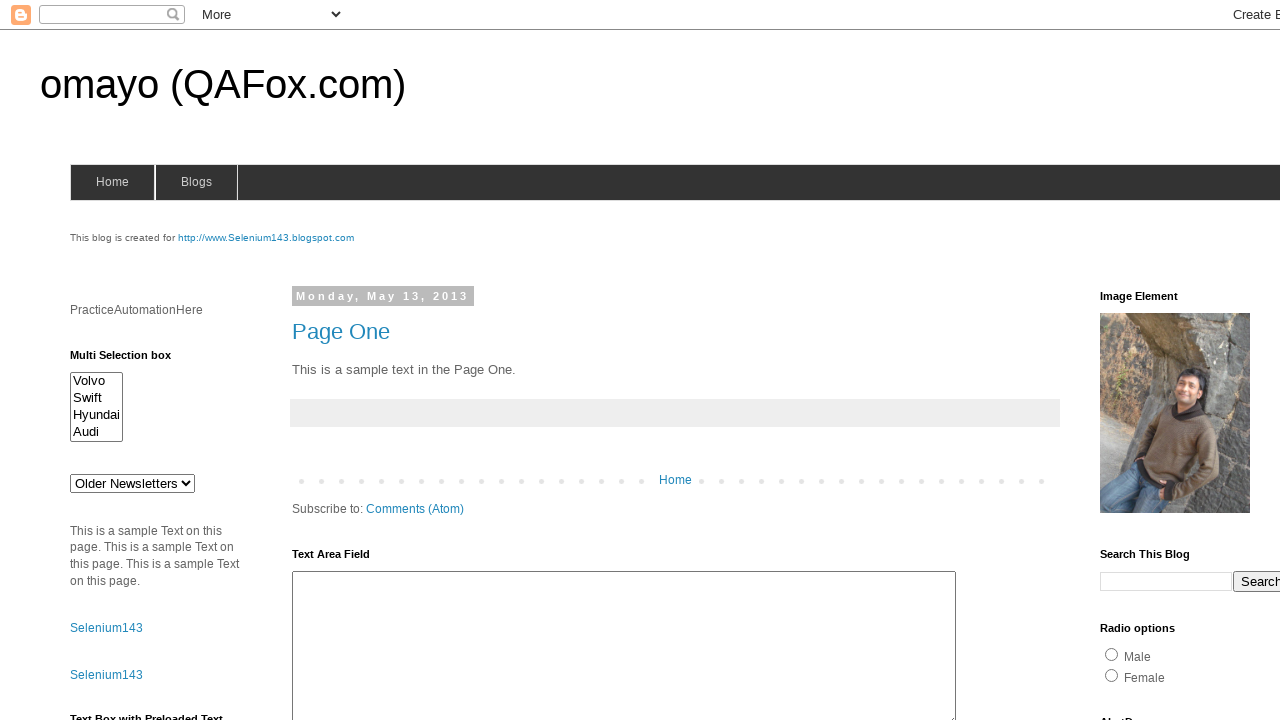

Entered 'Mobile' into text area element with id 'ta1' on #ta1
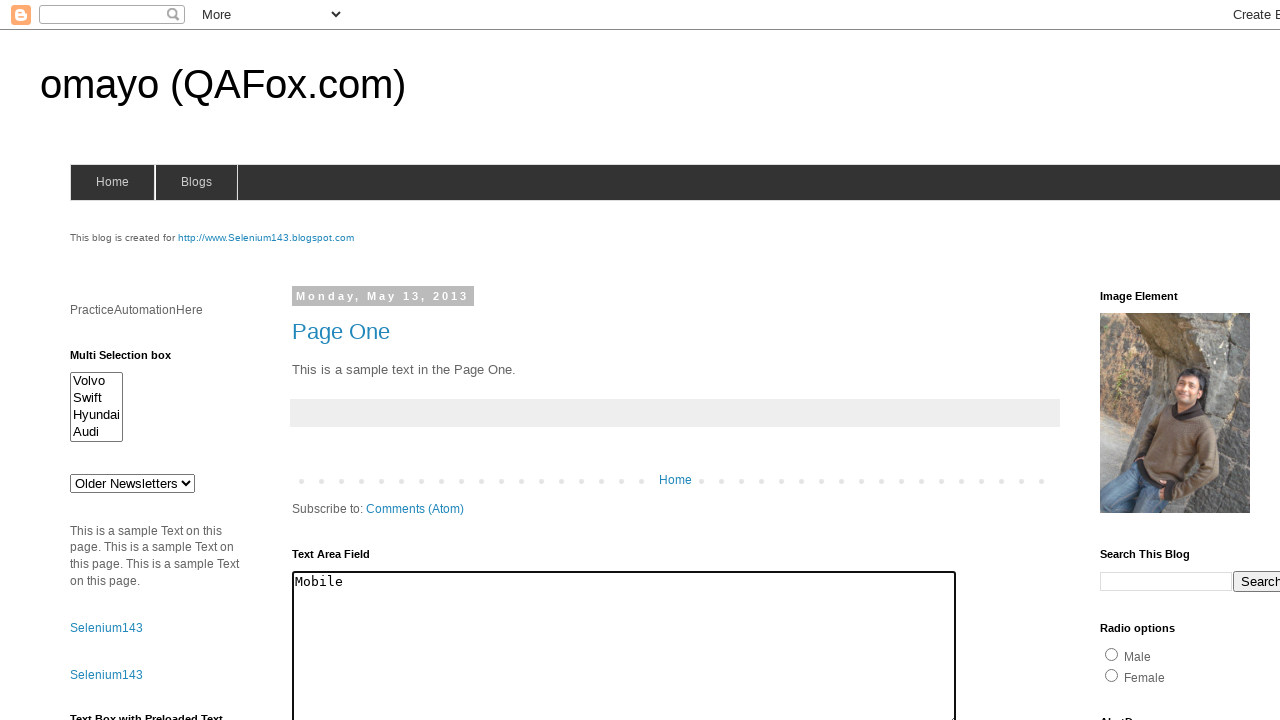

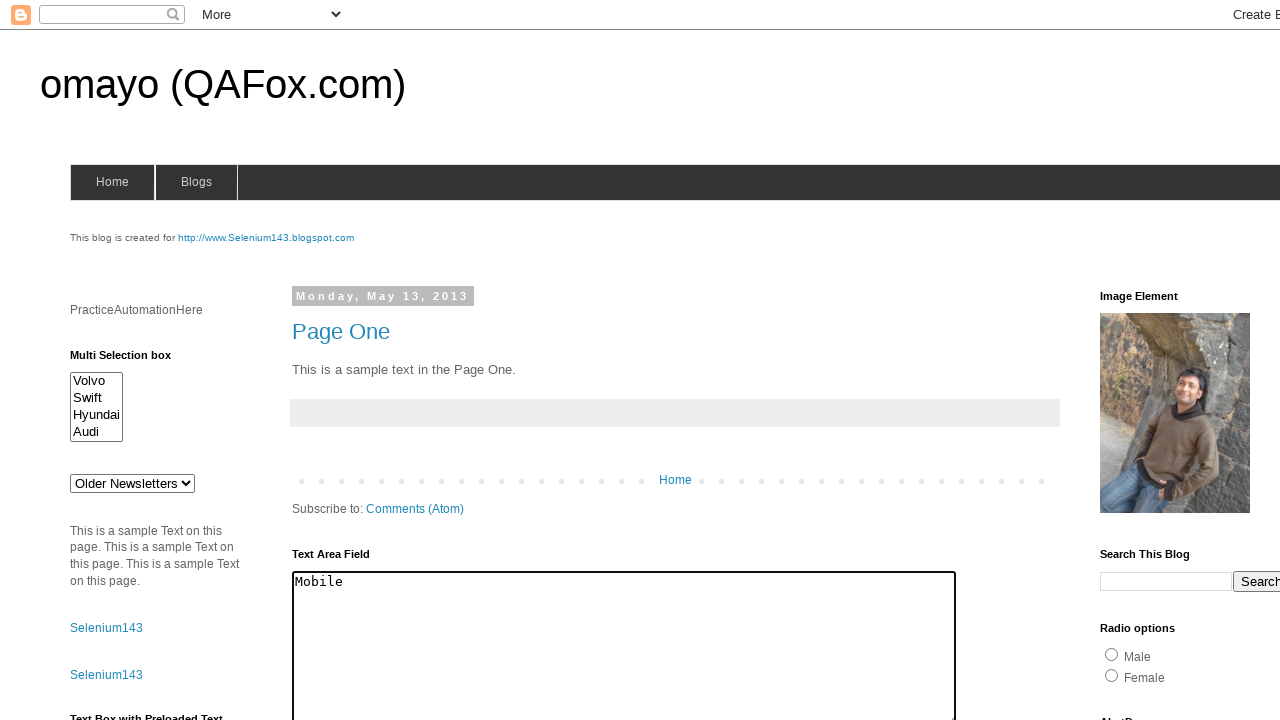